Tests form submission on W3Schools by filling first name and last name fields in an iframe and submitting the form

Starting URL: https://www.w3schools.com/html/tryit.asp?filename=tryhtml_form_submit

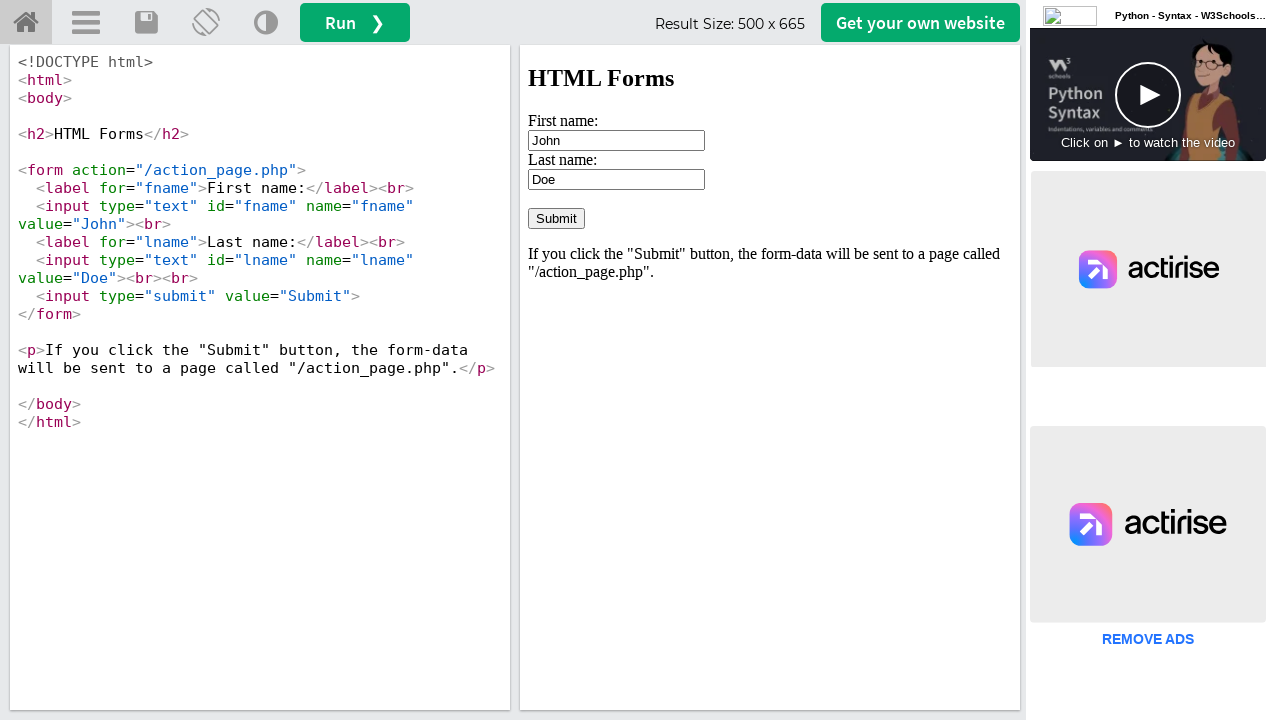

Located iframe with id 'iframeResult' containing the form
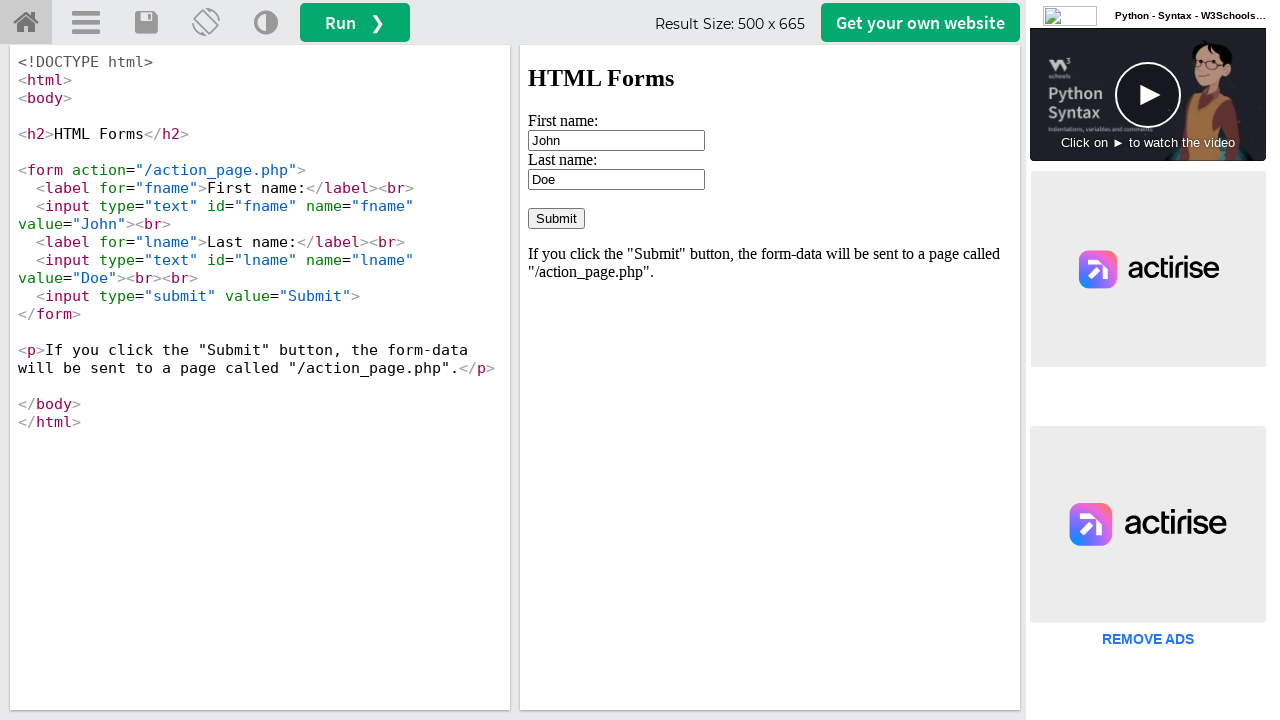

Cleared first name field on iframe#iframeResult >> internal:control=enter-frame >> input[name='fname']
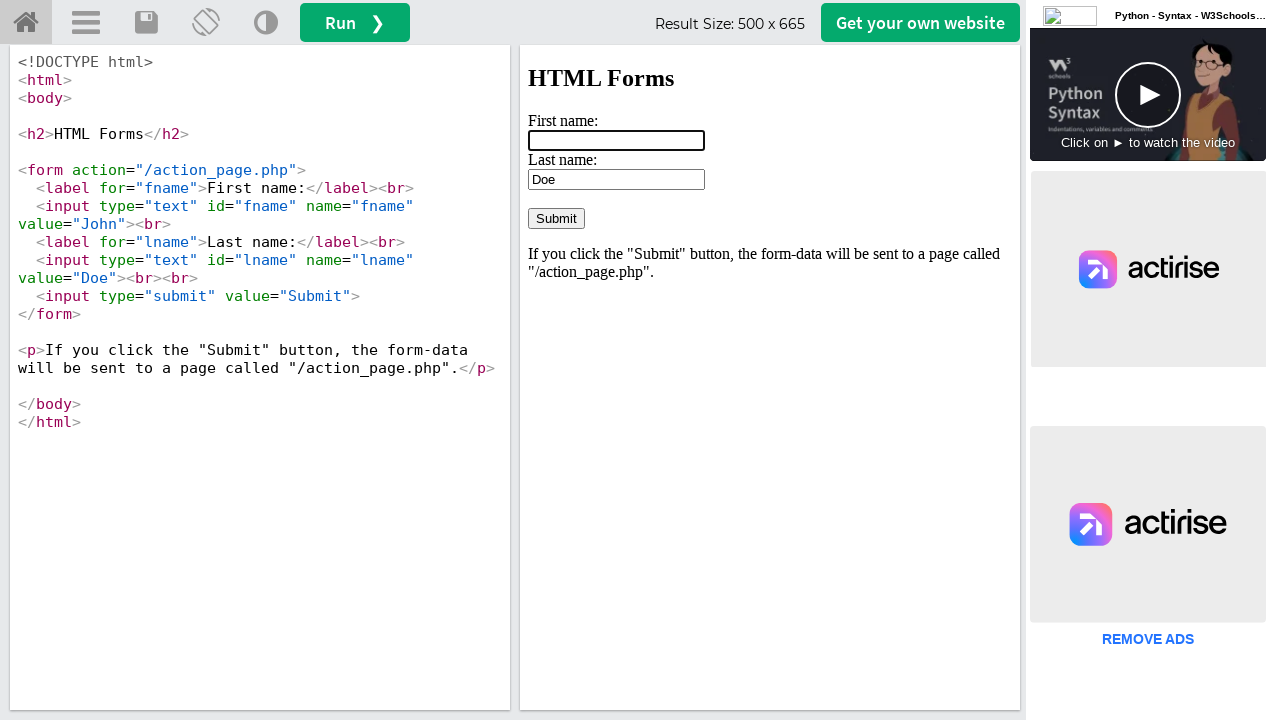

Filled first name field with 'Polina' on iframe#iframeResult >> internal:control=enter-frame >> input[name='fname']
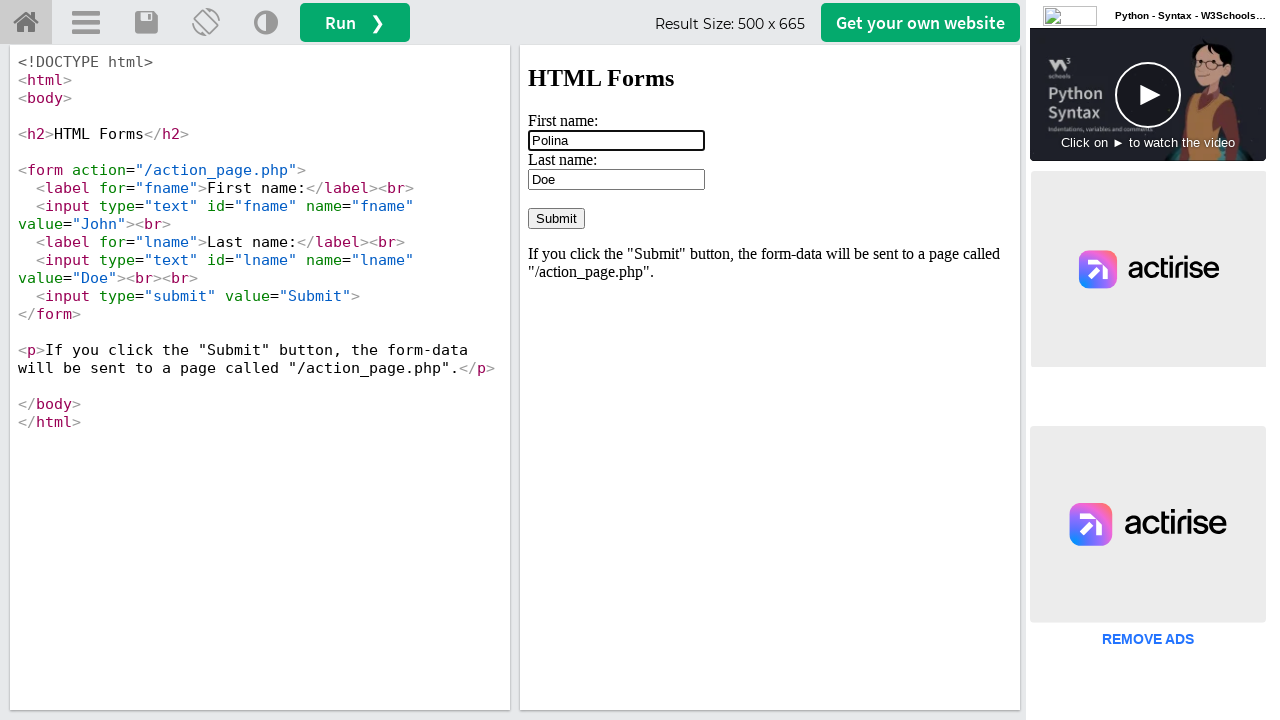

Cleared last name field on iframe#iframeResult >> internal:control=enter-frame >> input[name='lname']
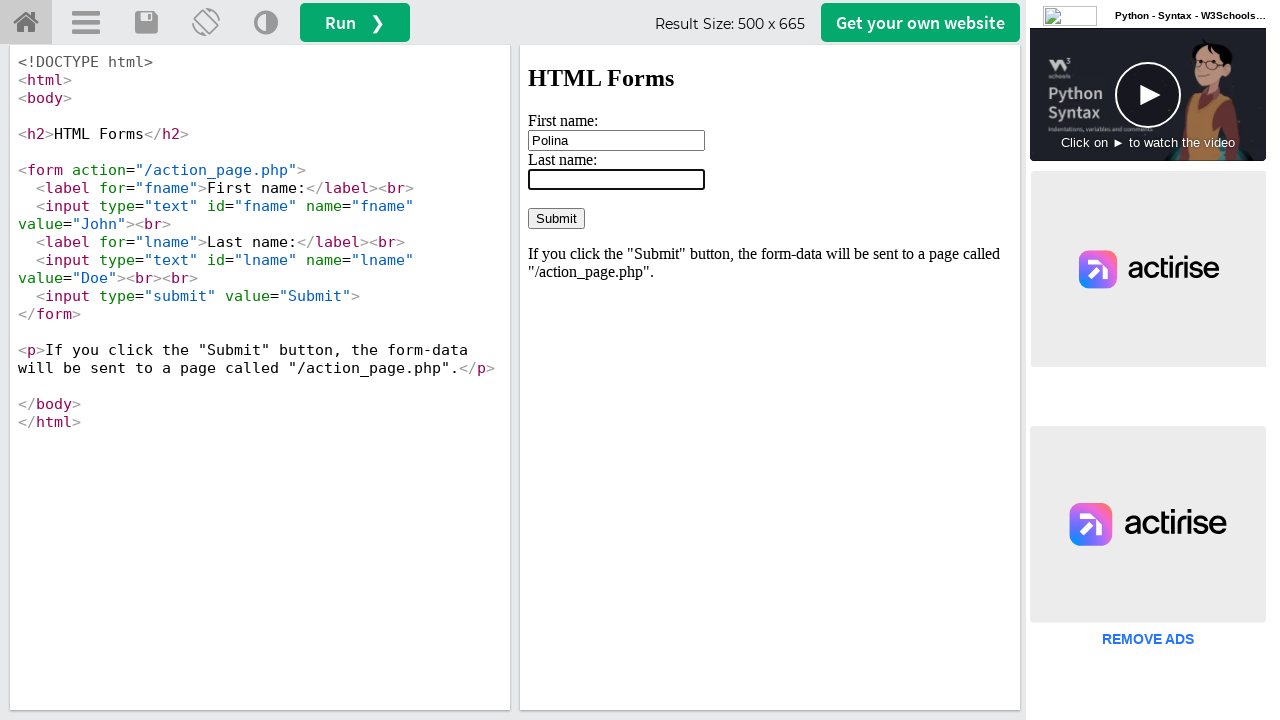

Filled last name field with 'Sydorenko' on iframe#iframeResult >> internal:control=enter-frame >> input[name='lname']
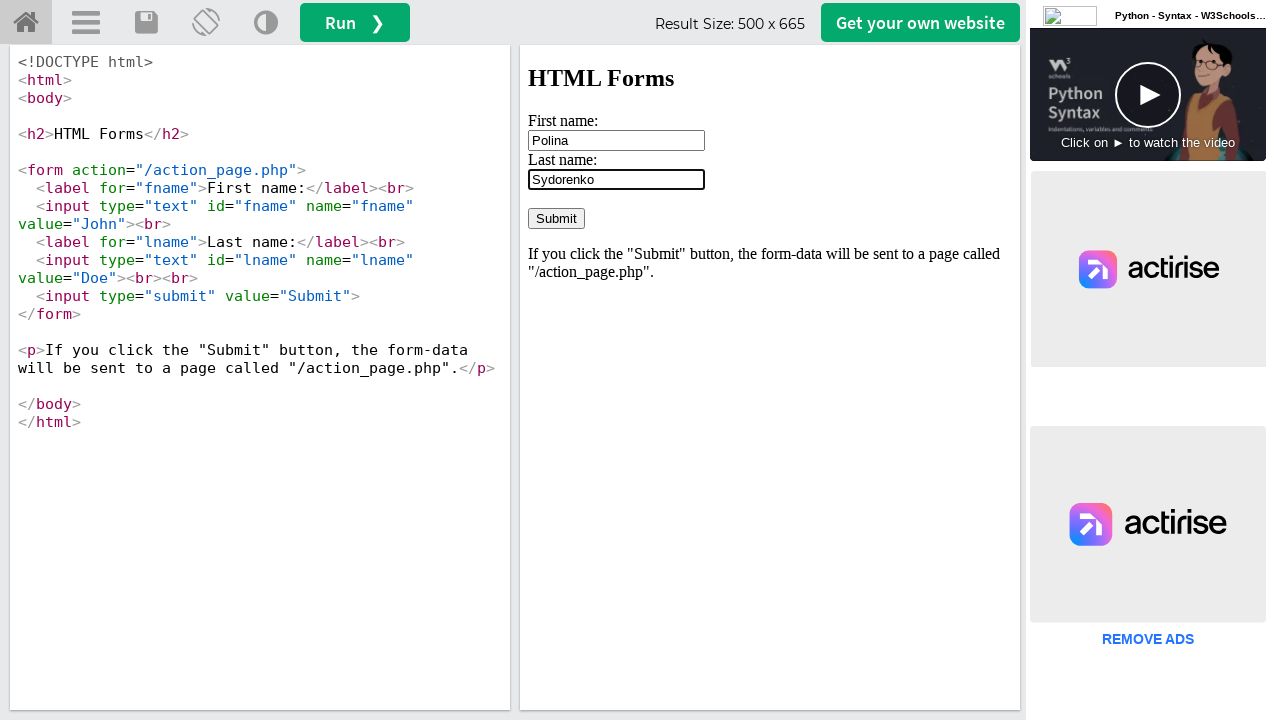

Clicked form submit button at (556, 218) on iframe#iframeResult >> internal:control=enter-frame >> xpath=/html/body/form/inp
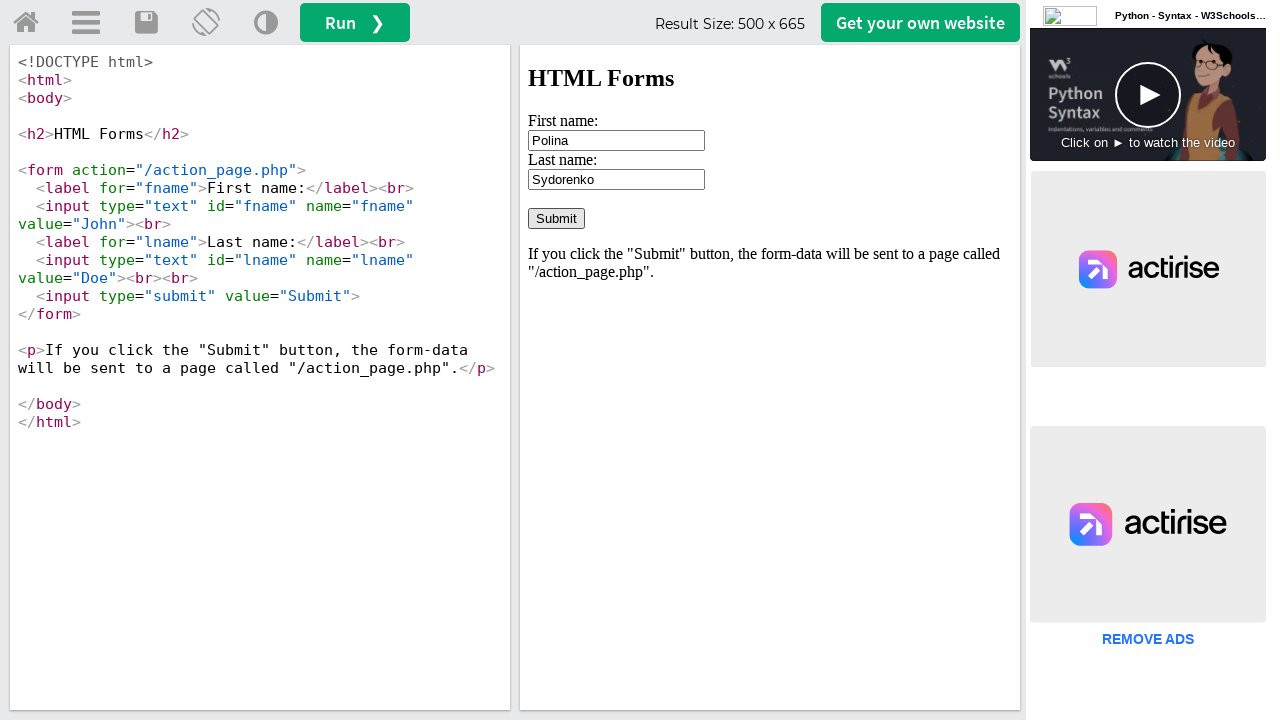

Form submission result message displayed
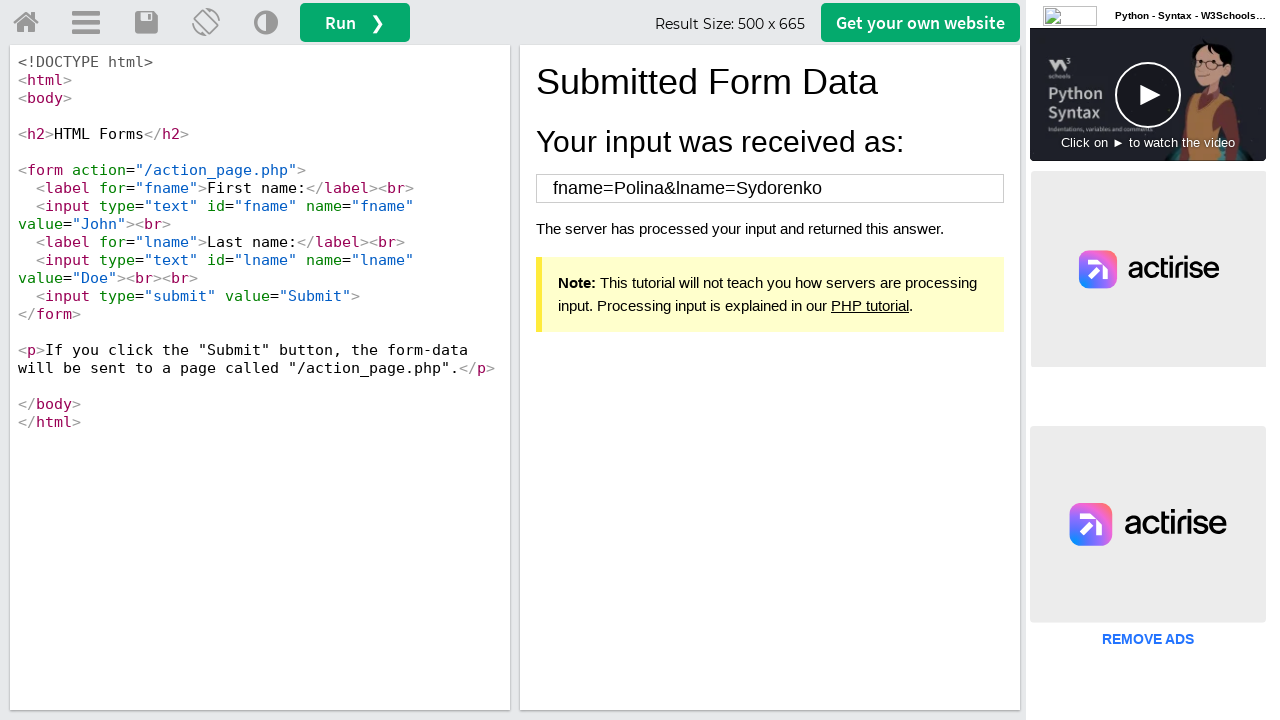

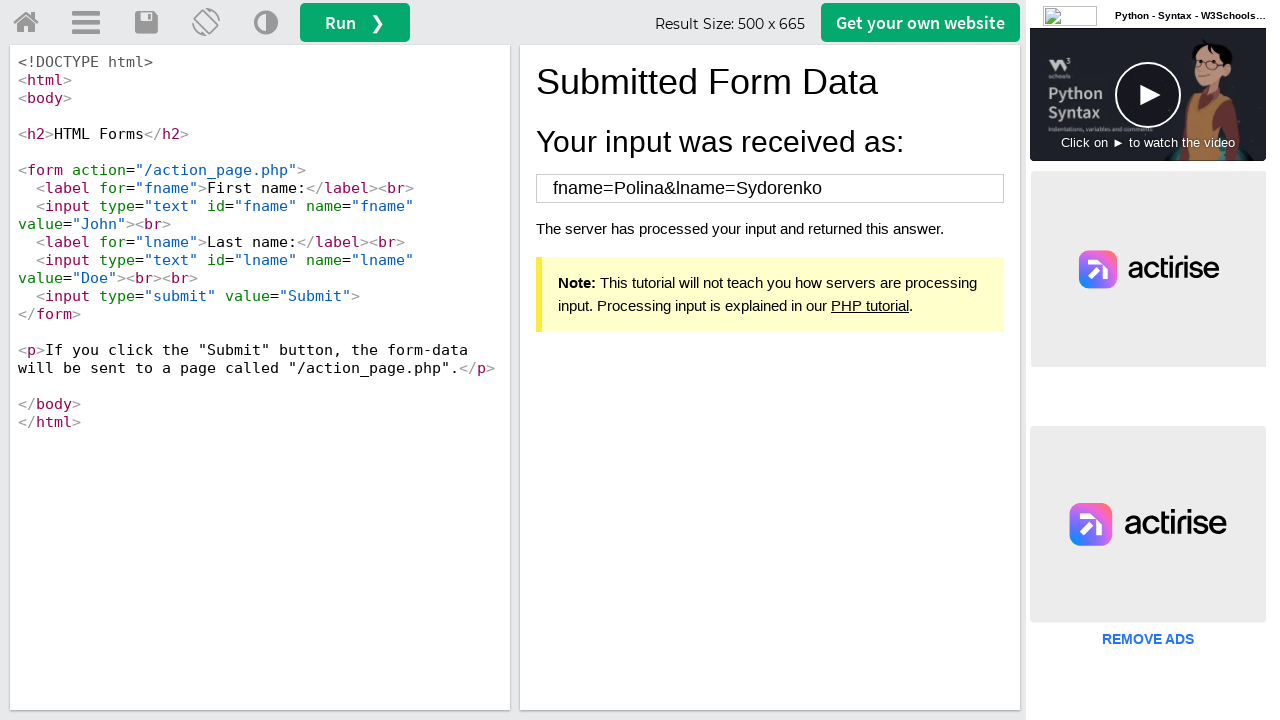